Tests drag and drop by offset functionality

Starting URL: https://crossbrowsertesting.github.io/drag-and-drop

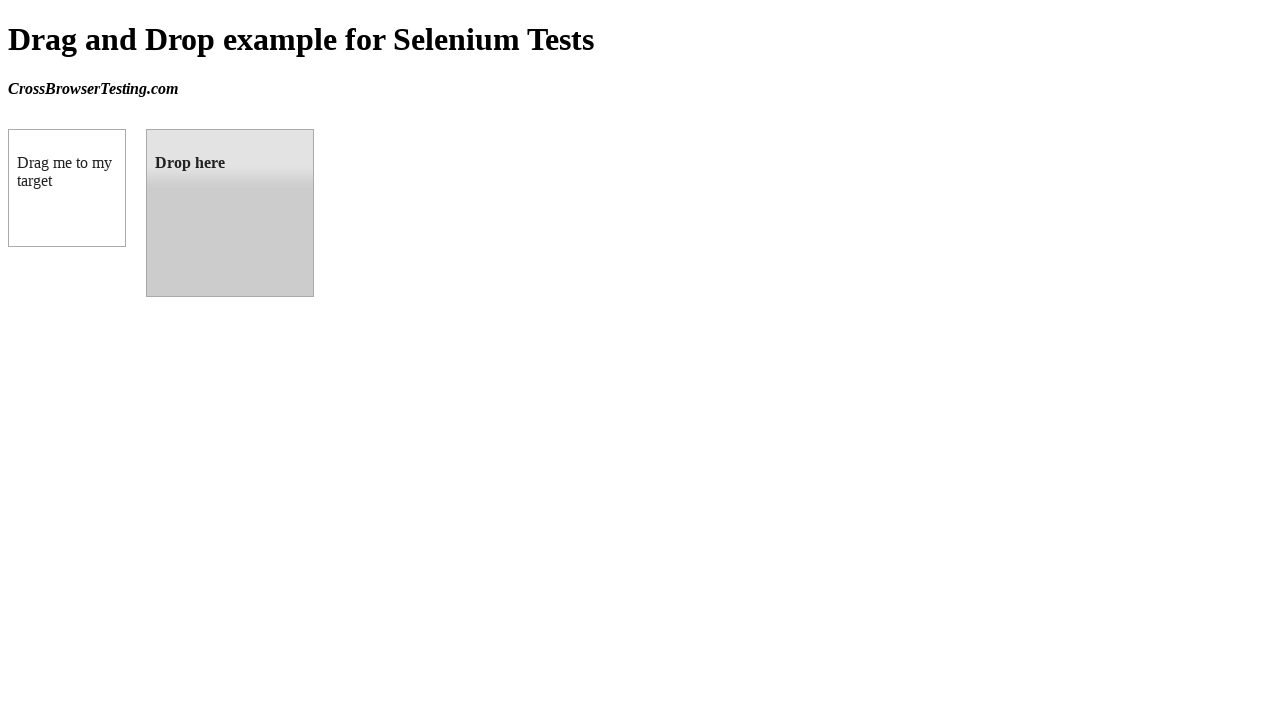

Waited for draggable element to load
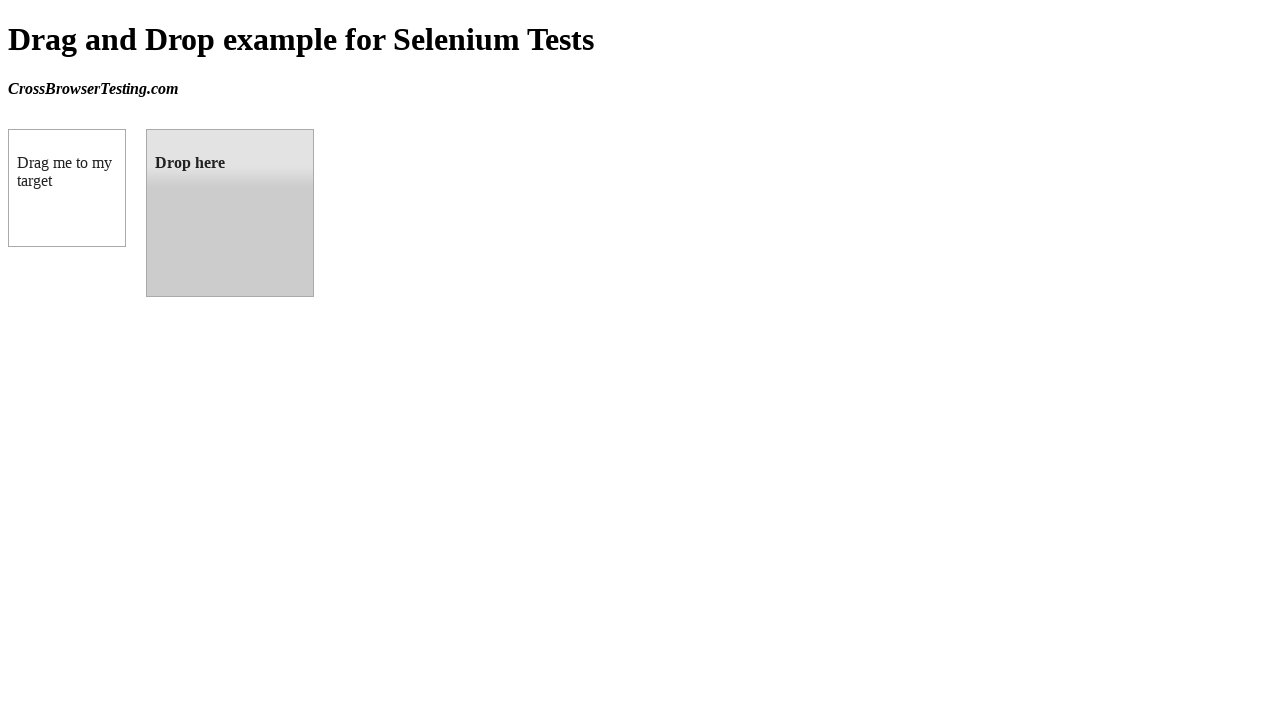

Located source element (box A)
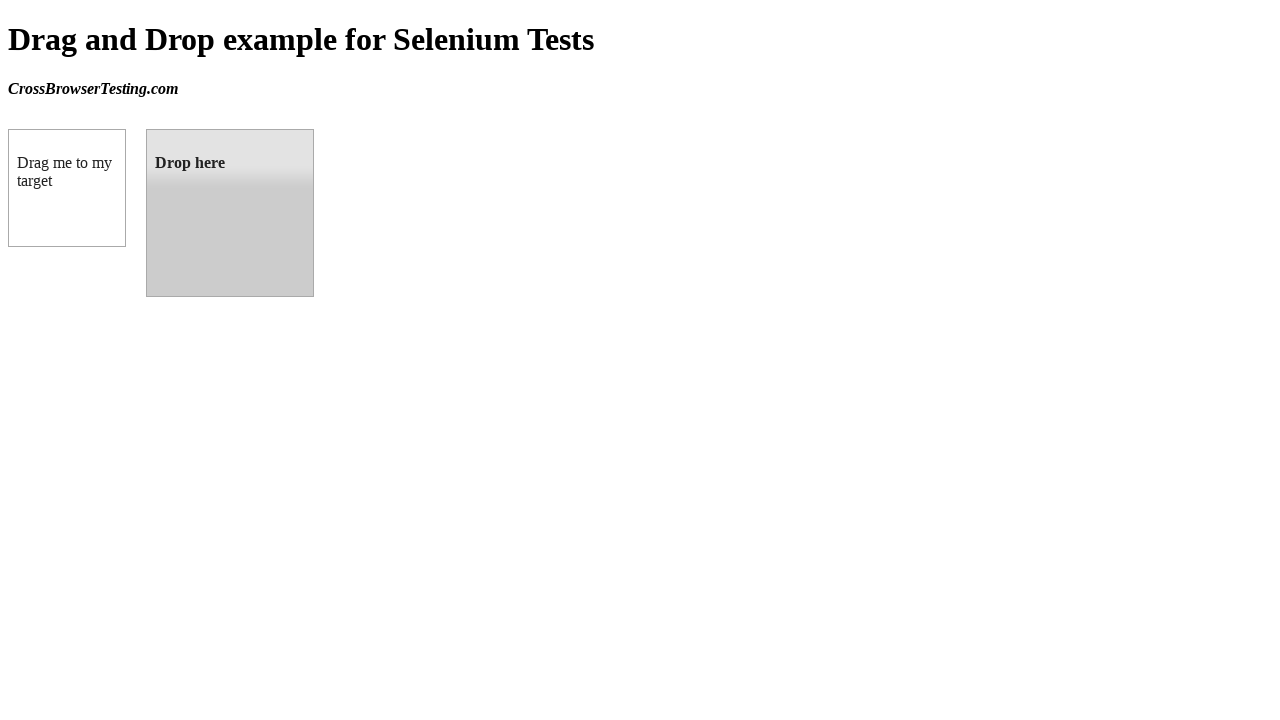

Located target element (box B)
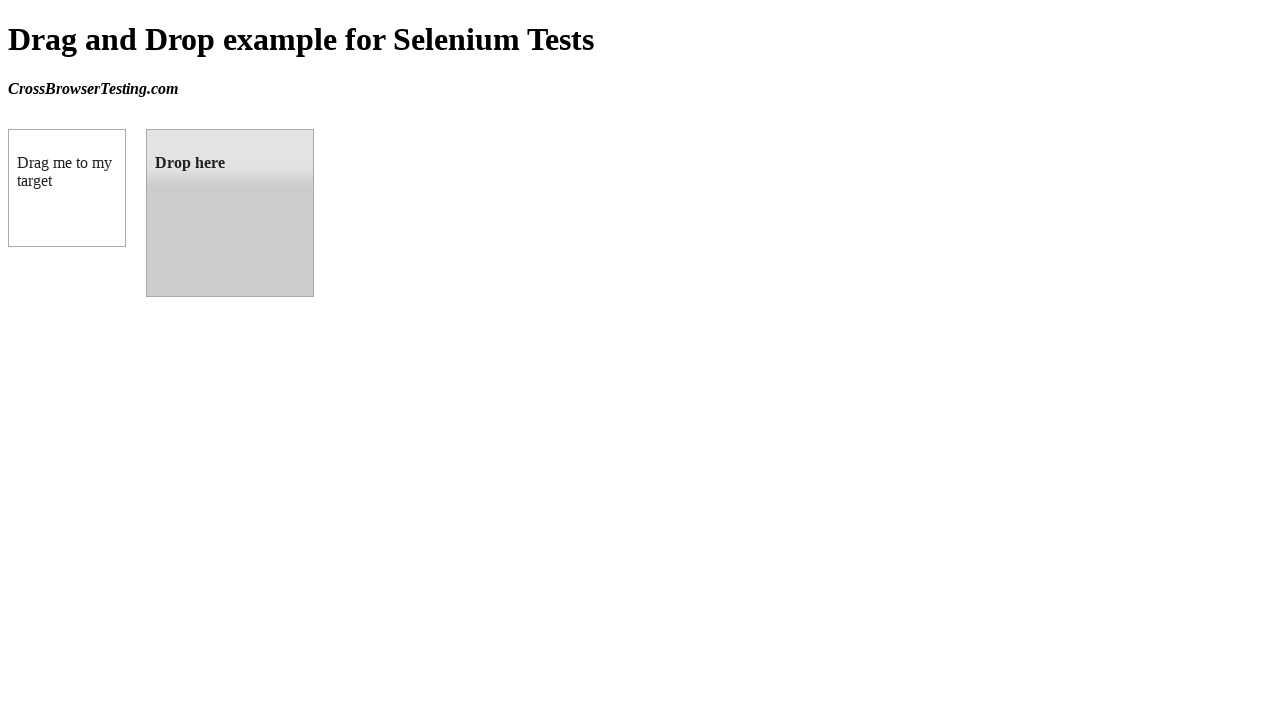

Retrieved target element bounding box for offset calculation
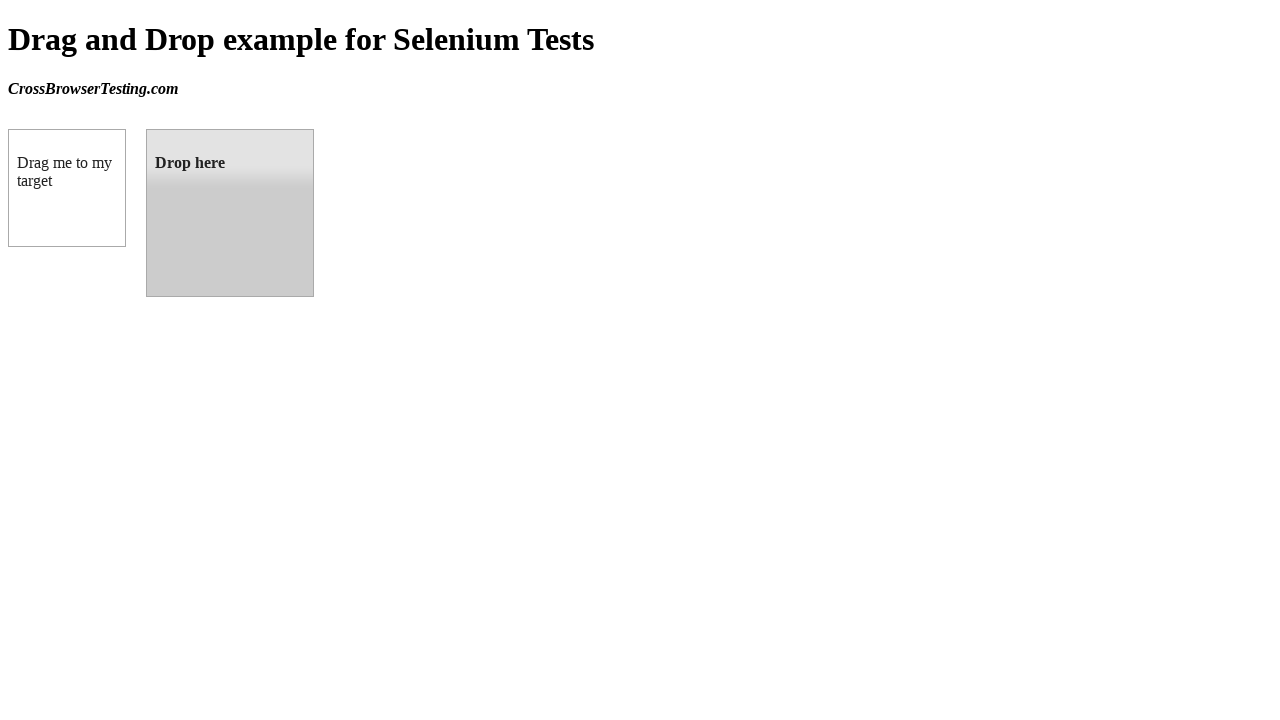

Performed drag and drop from box A to box B at (230, 213)
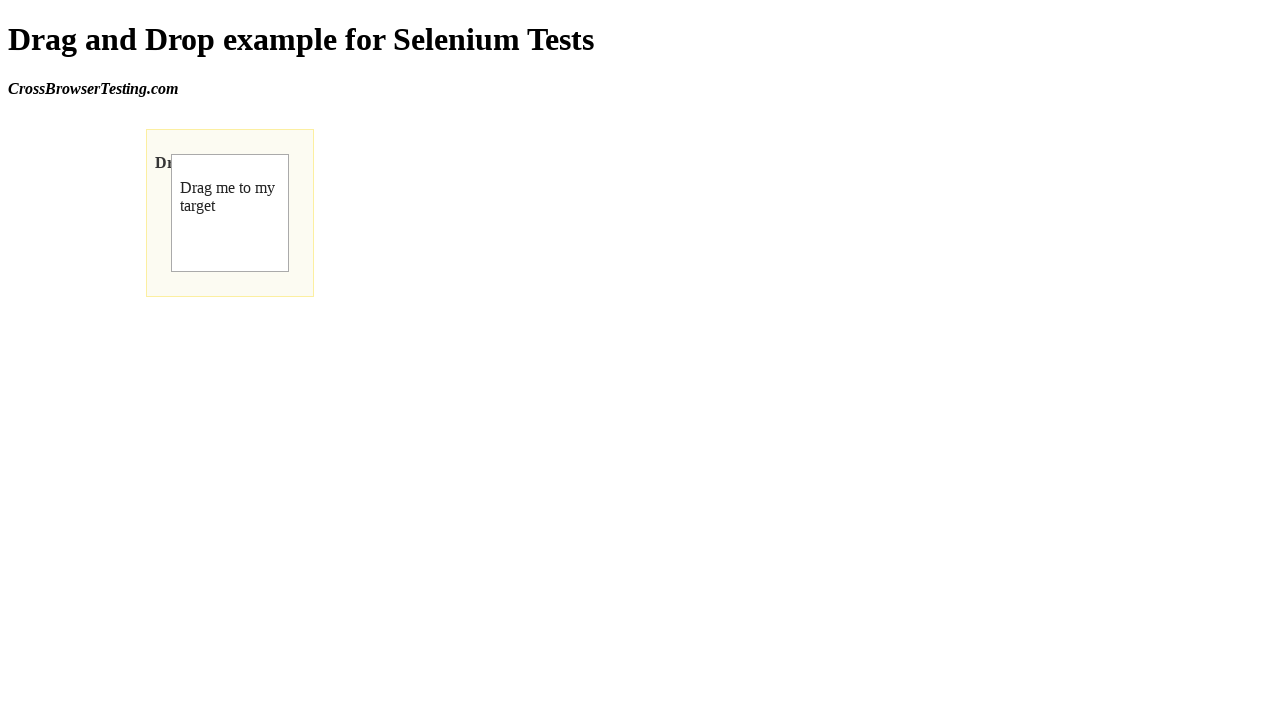

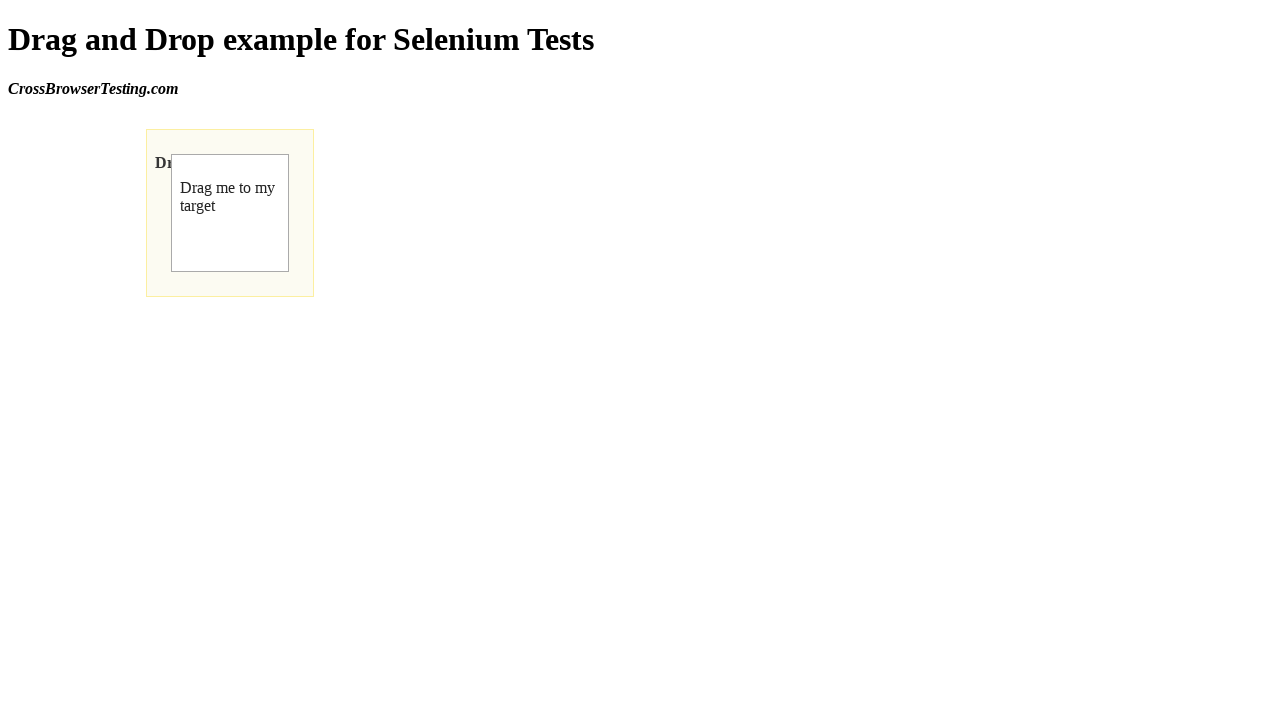